Tests static wait functionality by clicking a button, waiting, and verifying dynamic content appears with "Hello World!" text

Starting URL: https://automationfc.github.io/dynamic-loading/

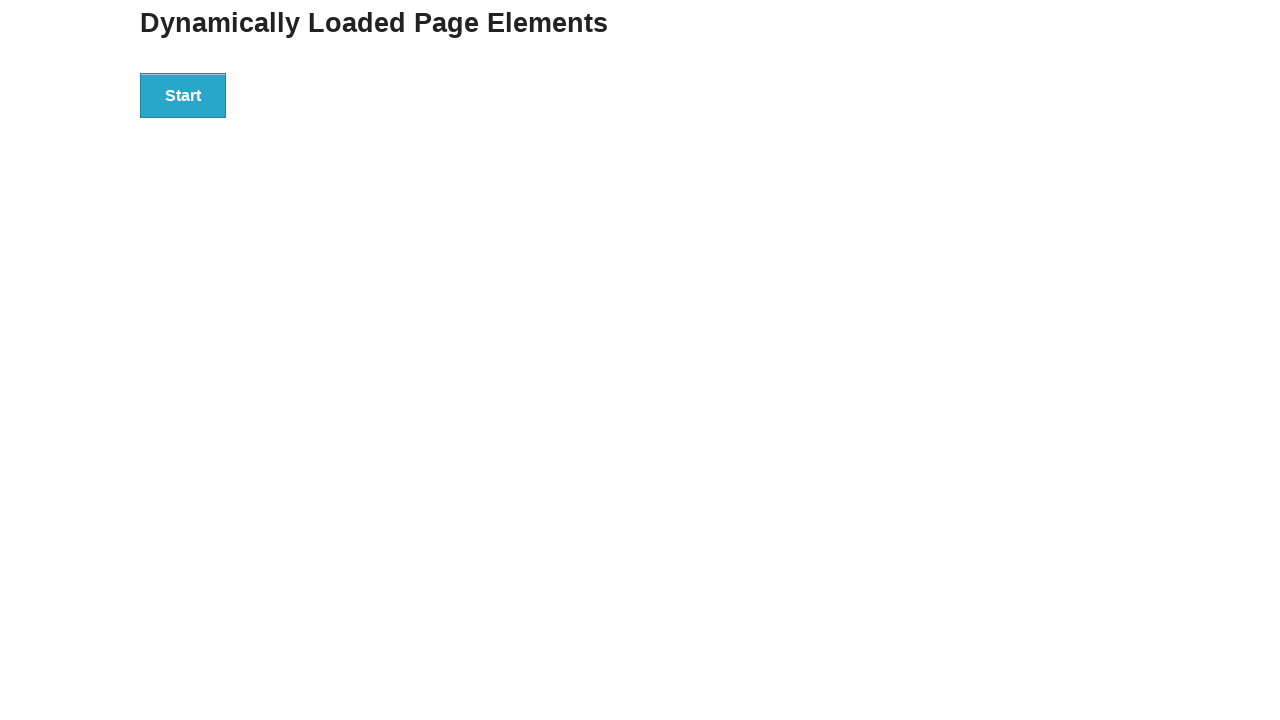

Clicked the start button to initiate dynamic loading at (183, 95) on div#start>button
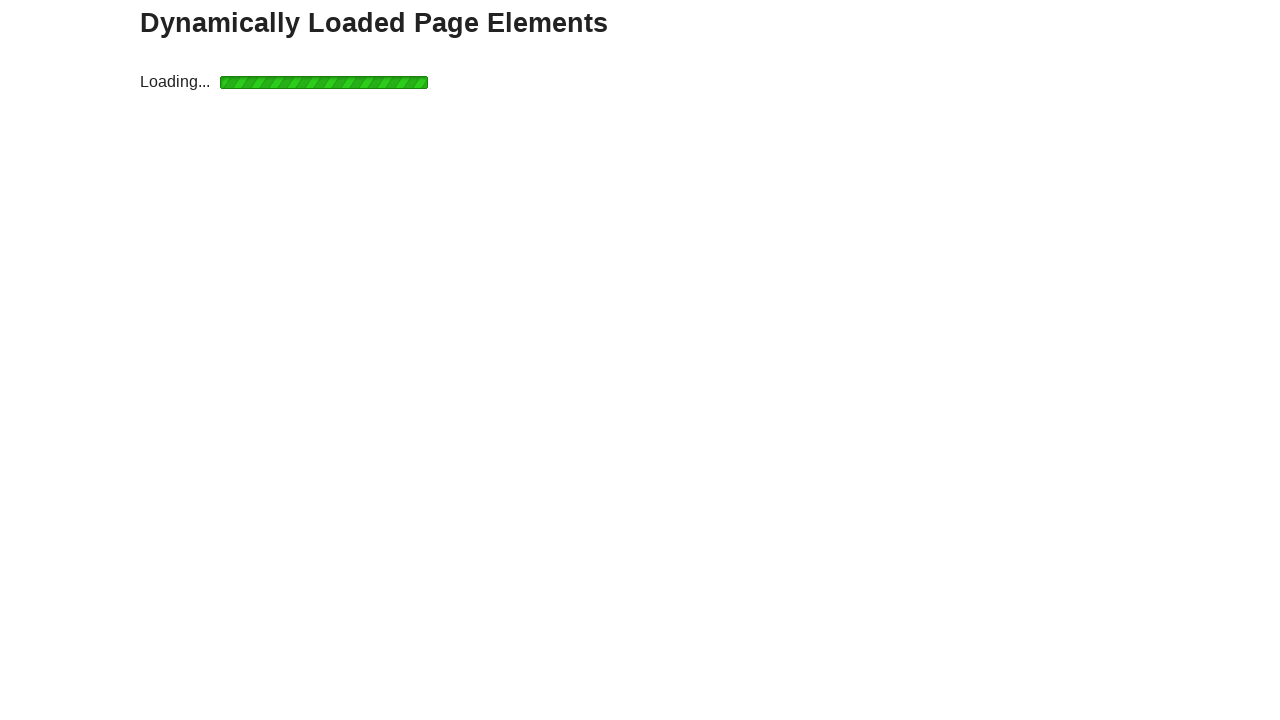

Waited for dynamic content to load and finish element became visible
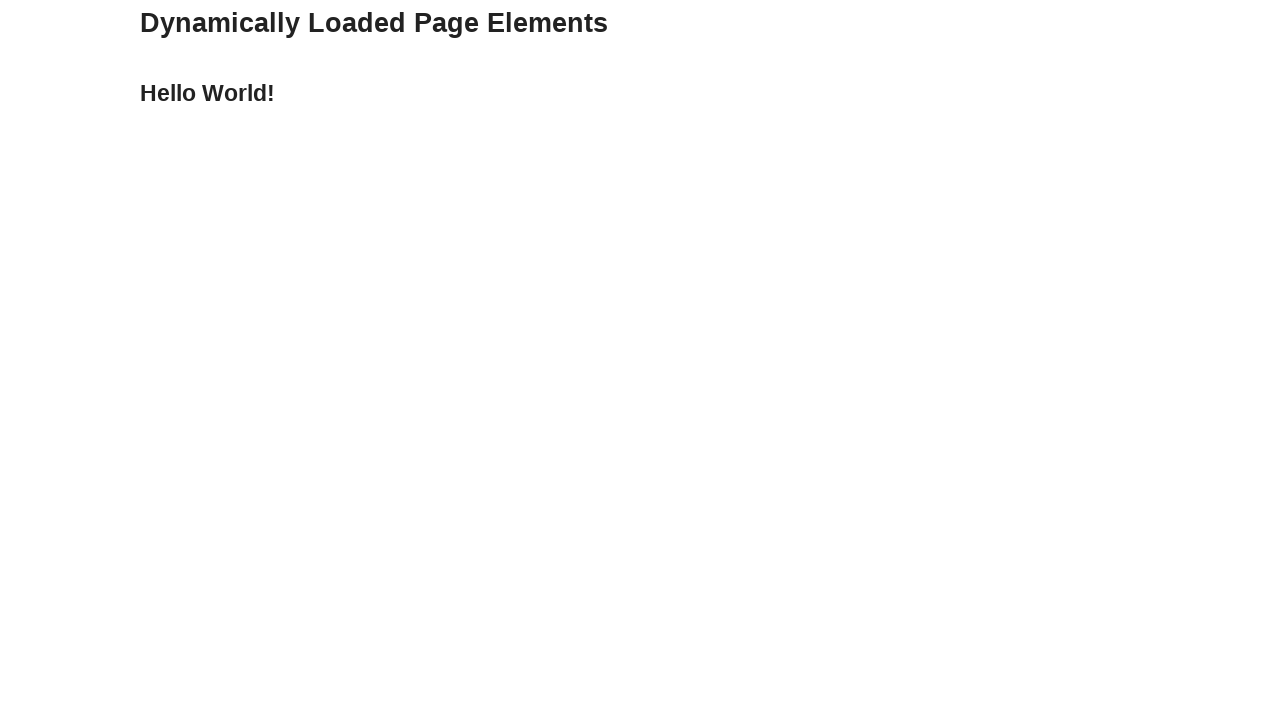

Verified that the finish element is visible
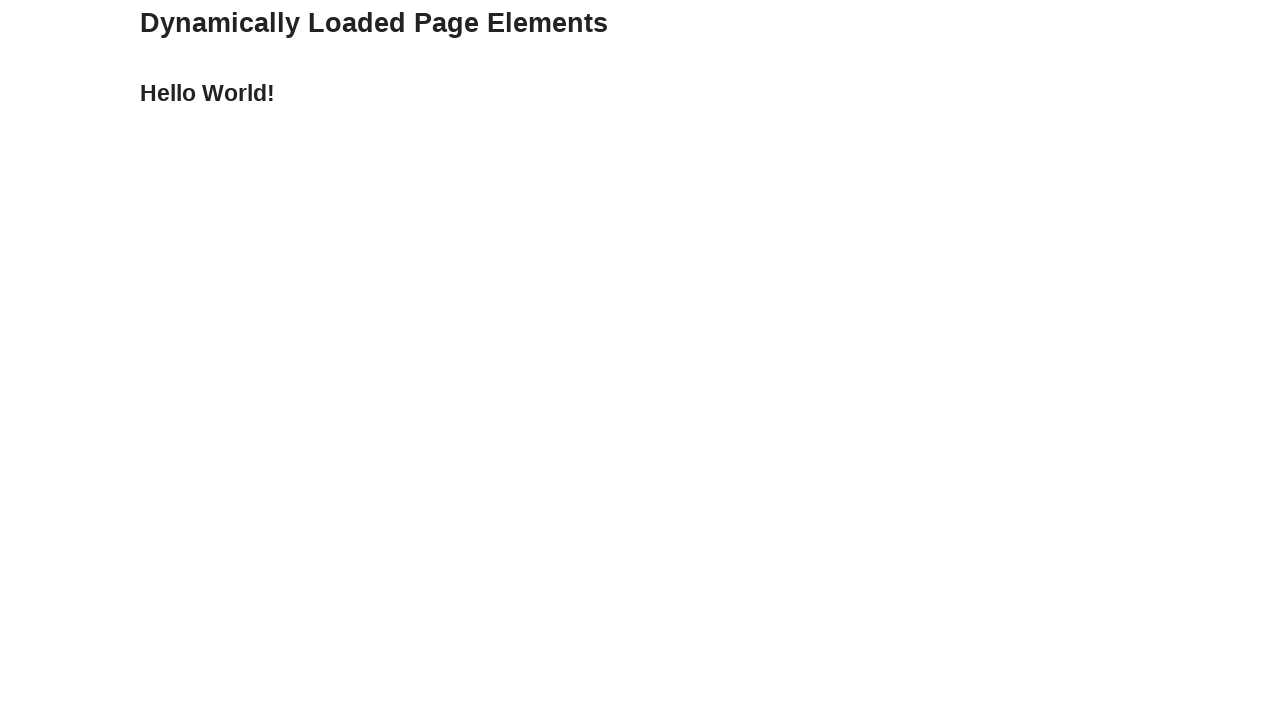

Verified that the finish element contains 'Hello World!' text
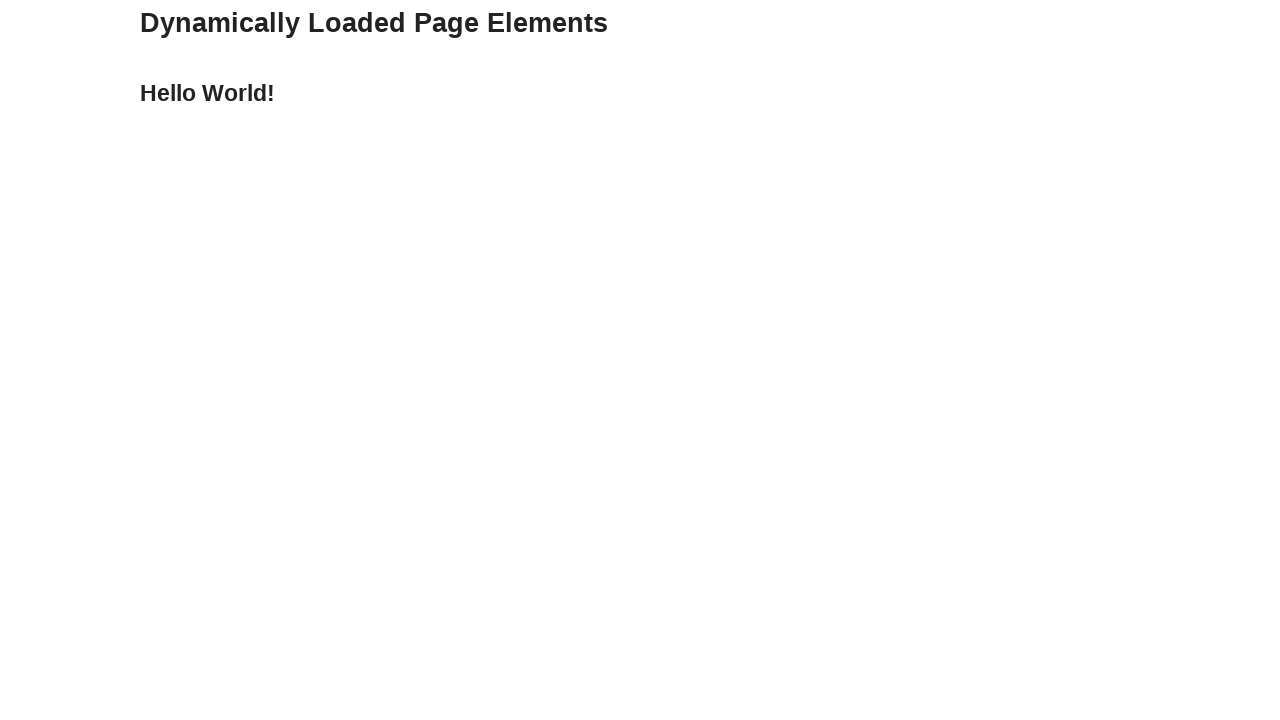

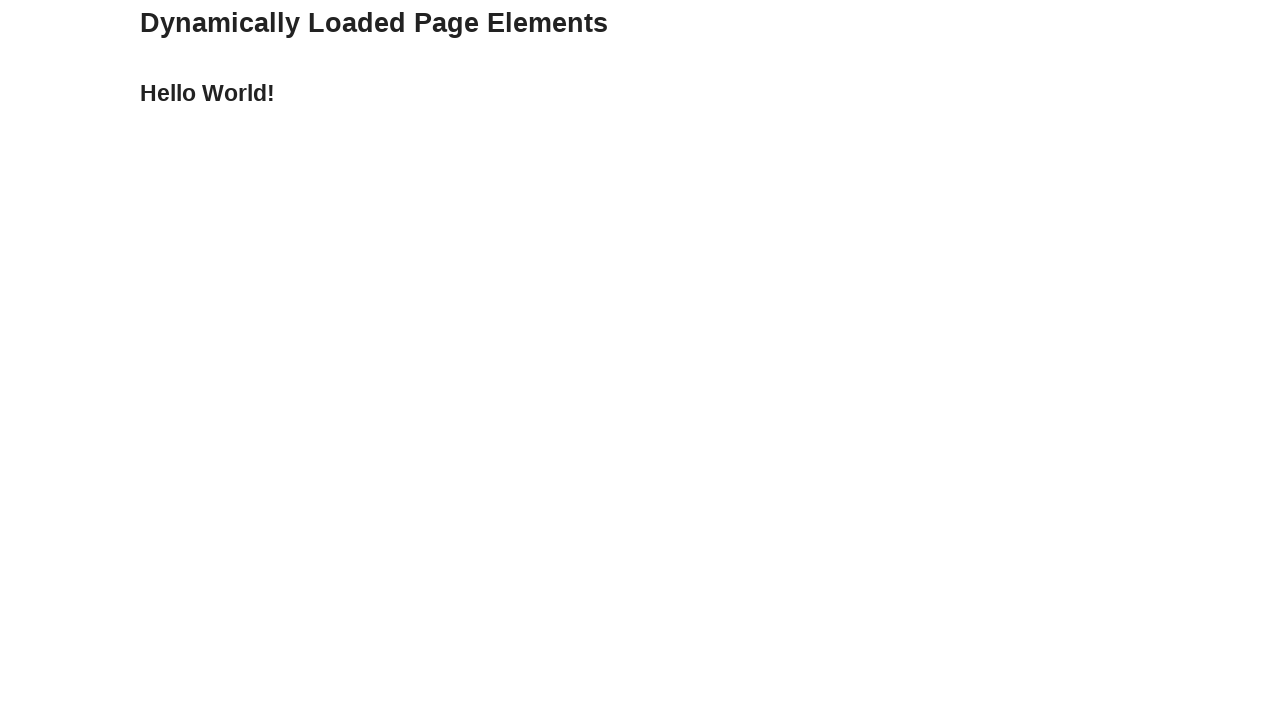